Tests iframe interaction by filling a text field on the main page, switching to an iframe, and clicking a button within the iframe.

Starting URL: https://sahitest.com/demo/iframesTest.htm

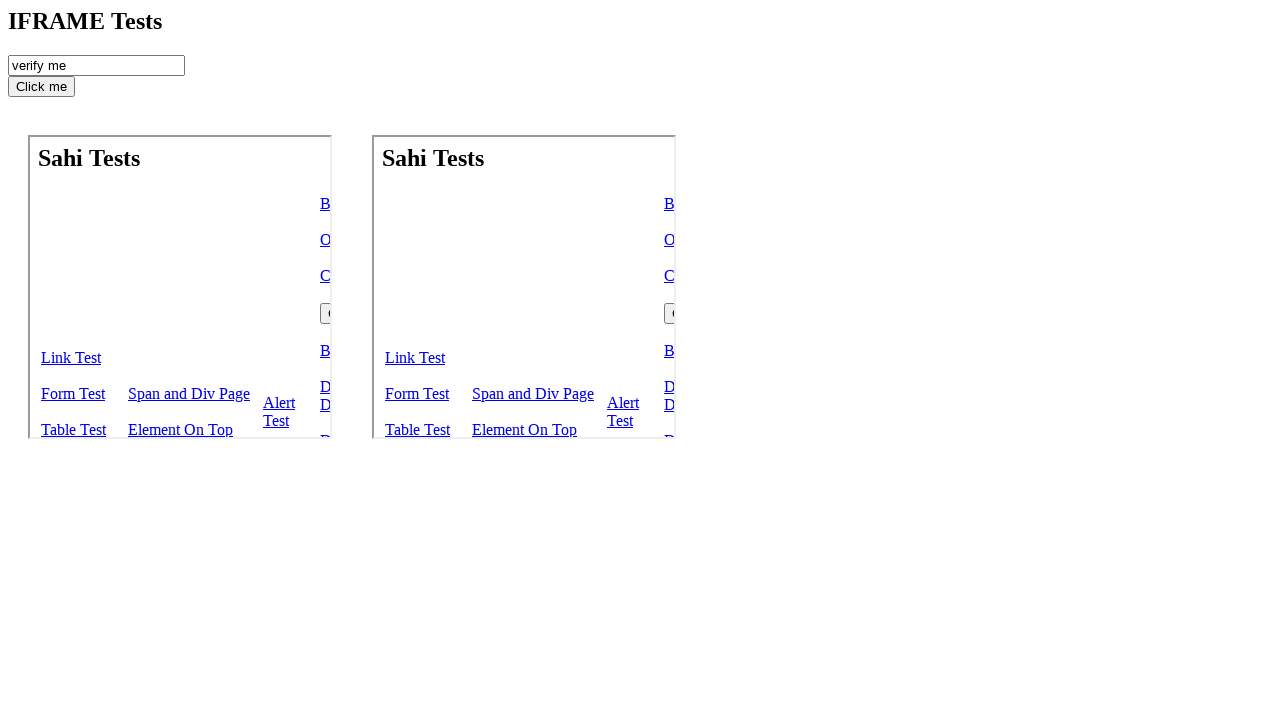

Cleared the checkRecord input field on #checkRecord
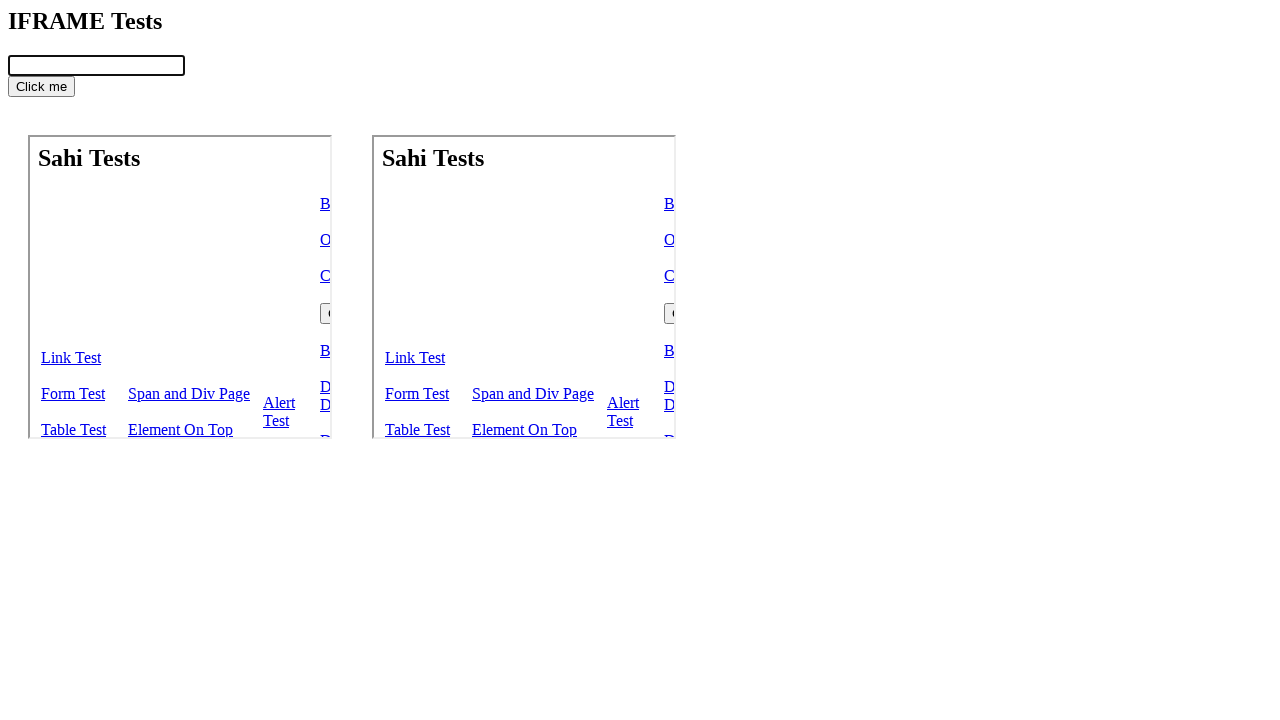

Filled checkRecord field with '666' on #checkRecord
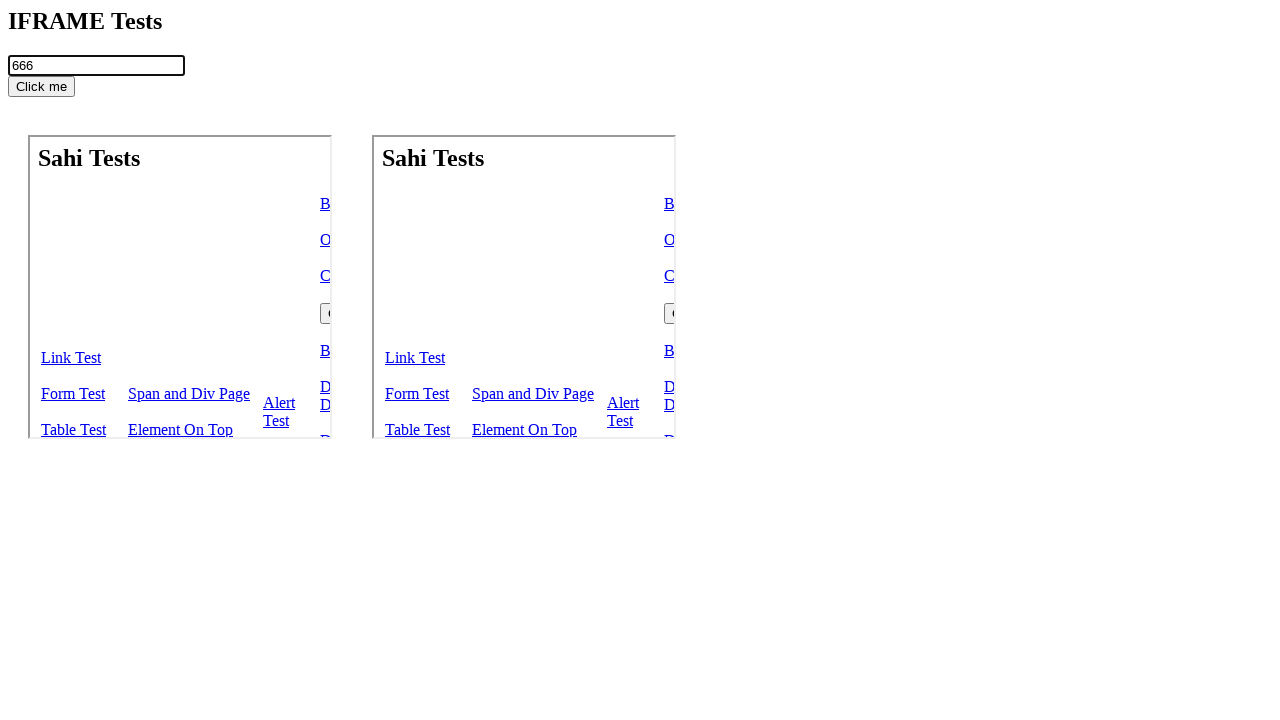

Located the iframe element
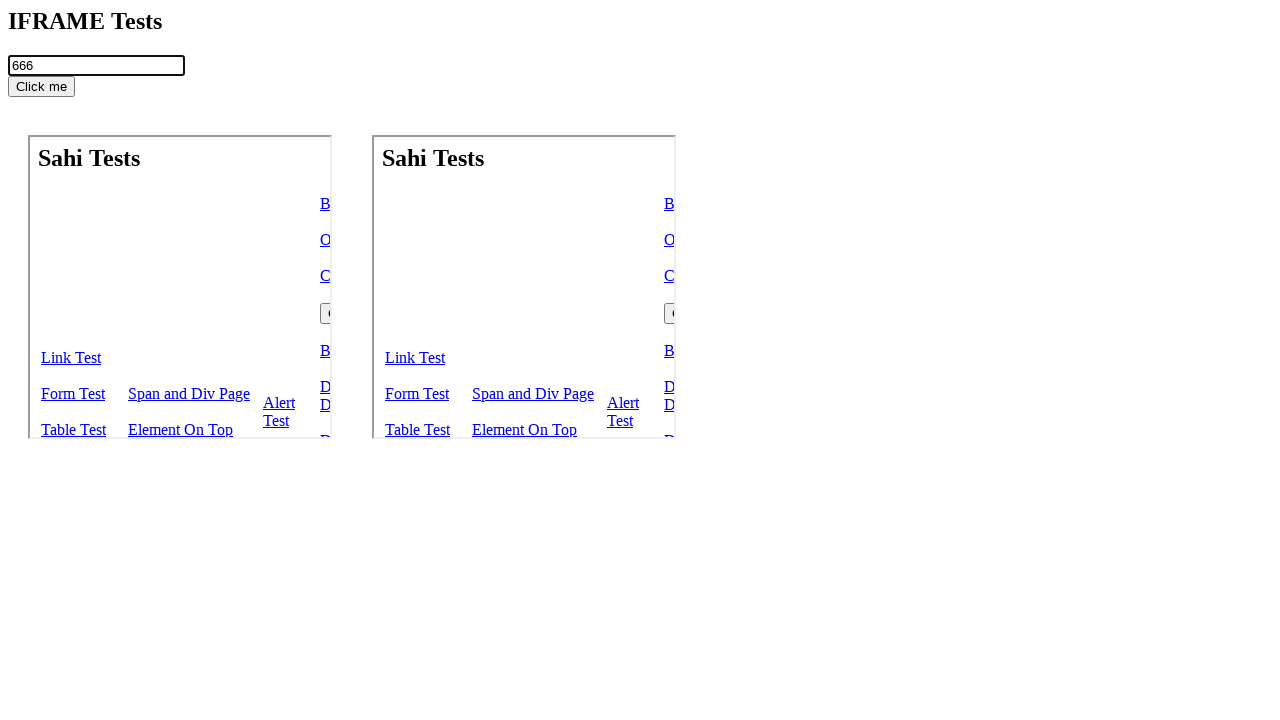

Clicked the open-self button inside the iframe at (298, 239) on body > iframe >> internal:control=enter-frame >> #open-self
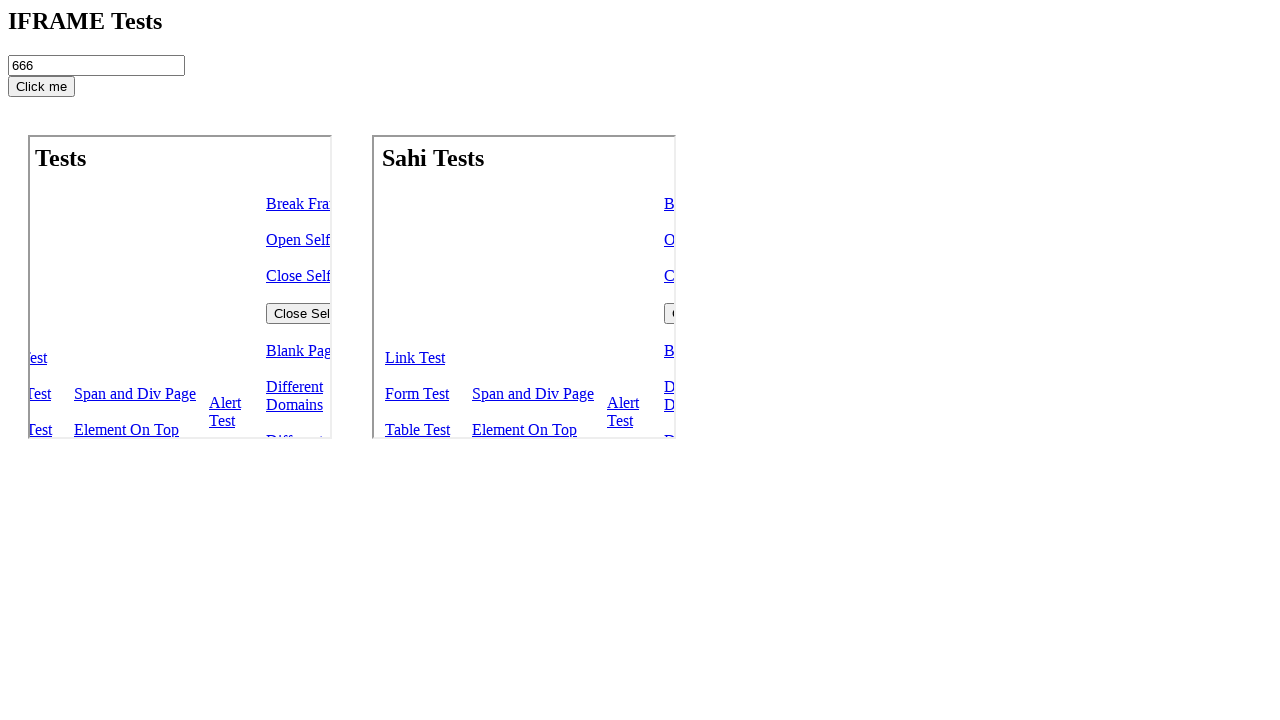

Waited 1000ms for action to complete
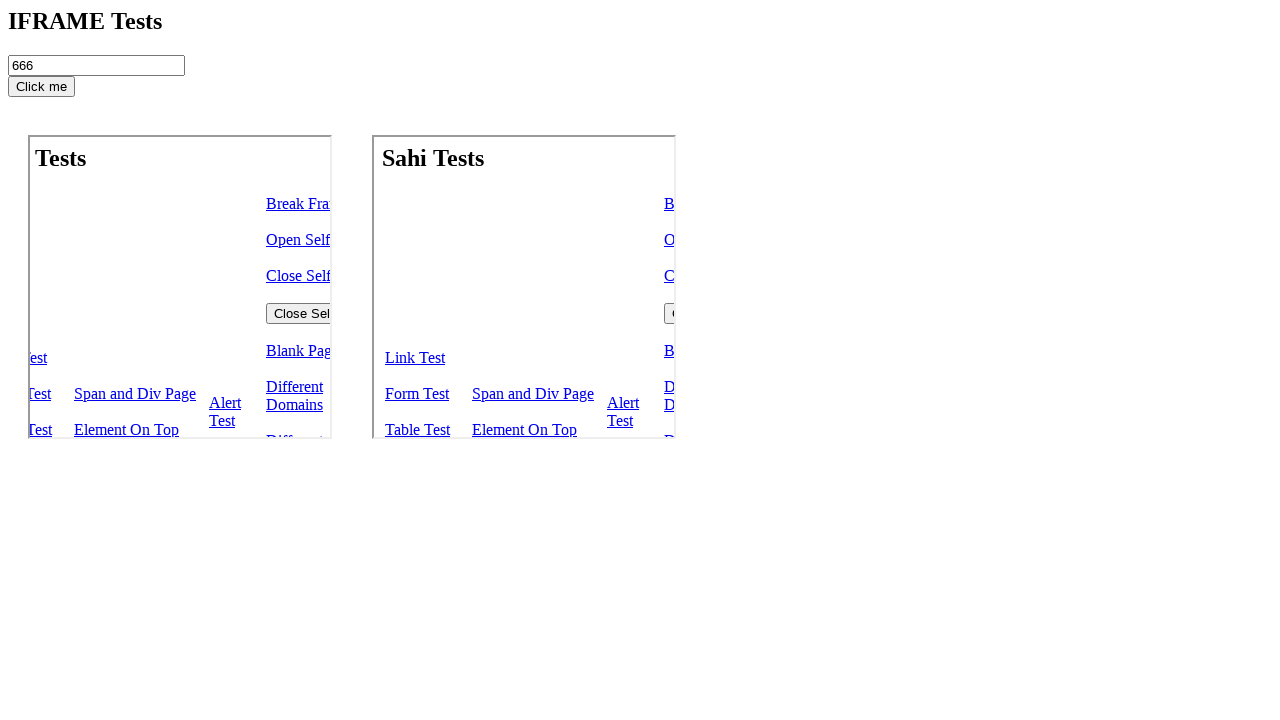

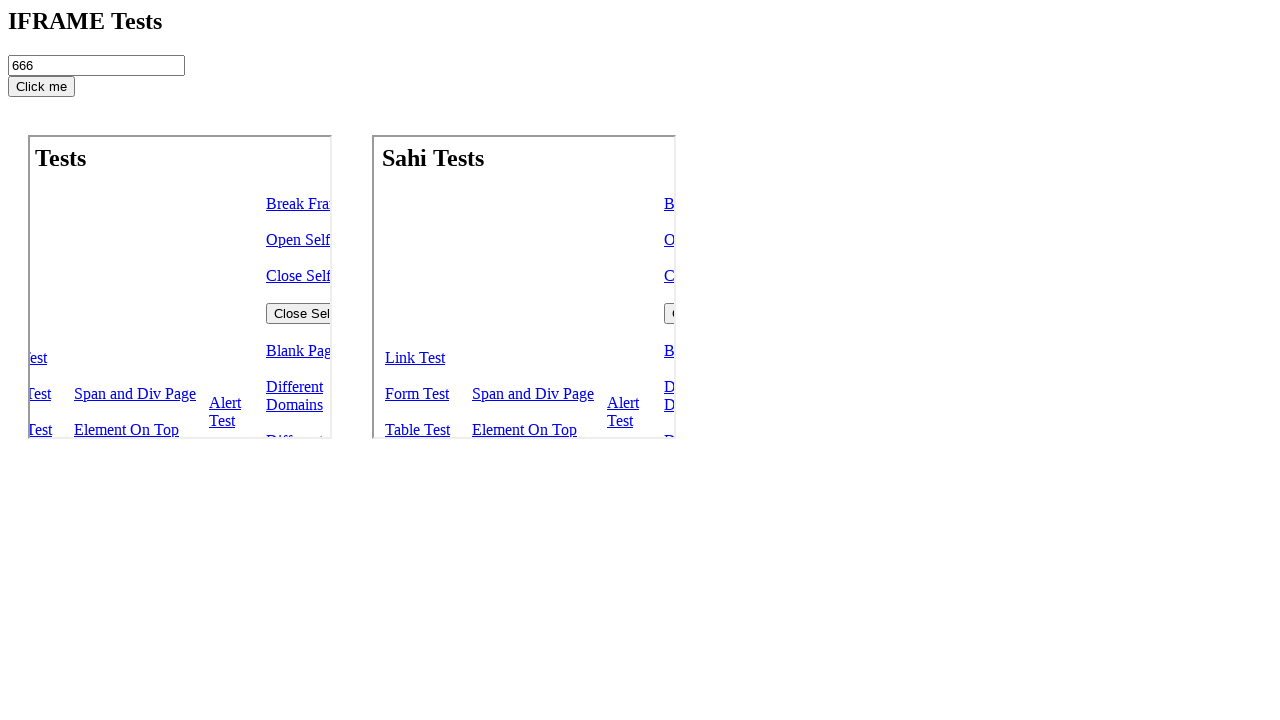